Tests JavaScript alert handling by clicking buttons that trigger different types of alerts (simple alert, confirm dialog, and prompt dialog), then accepting, dismissing, or entering text as appropriate.

Starting URL: https://demoqa.com/alerts

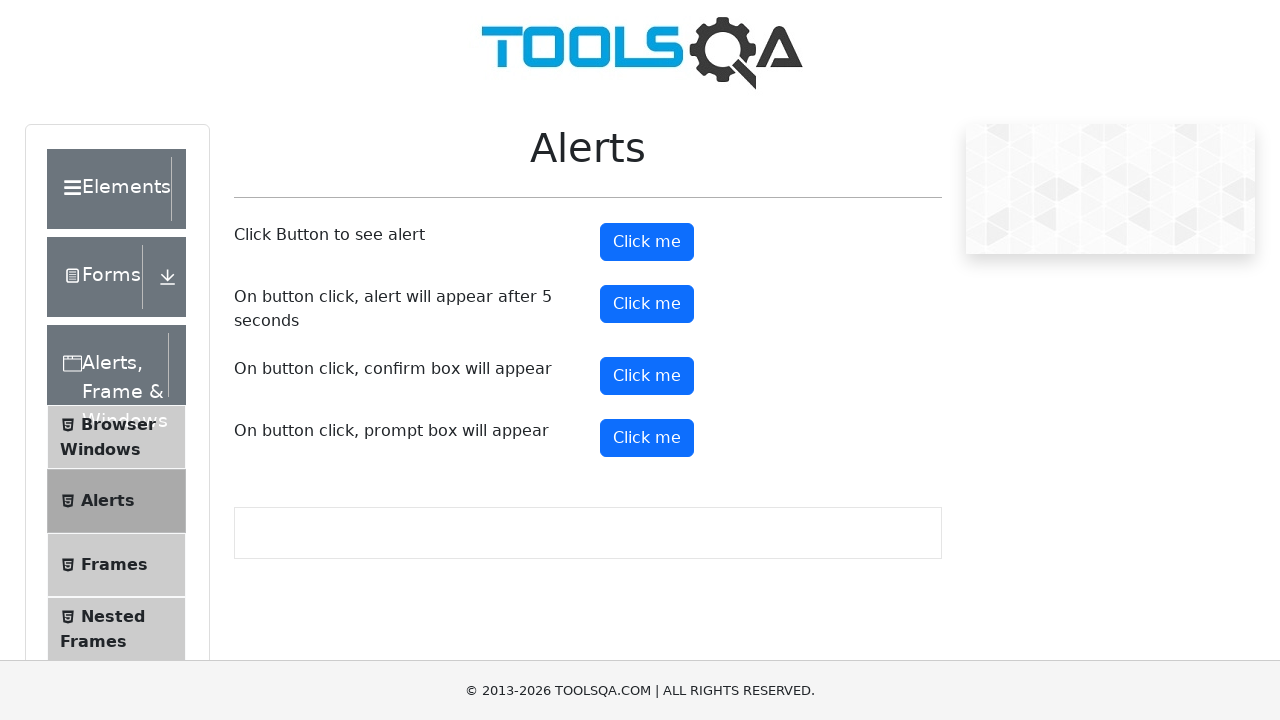

Waited for alert button to load
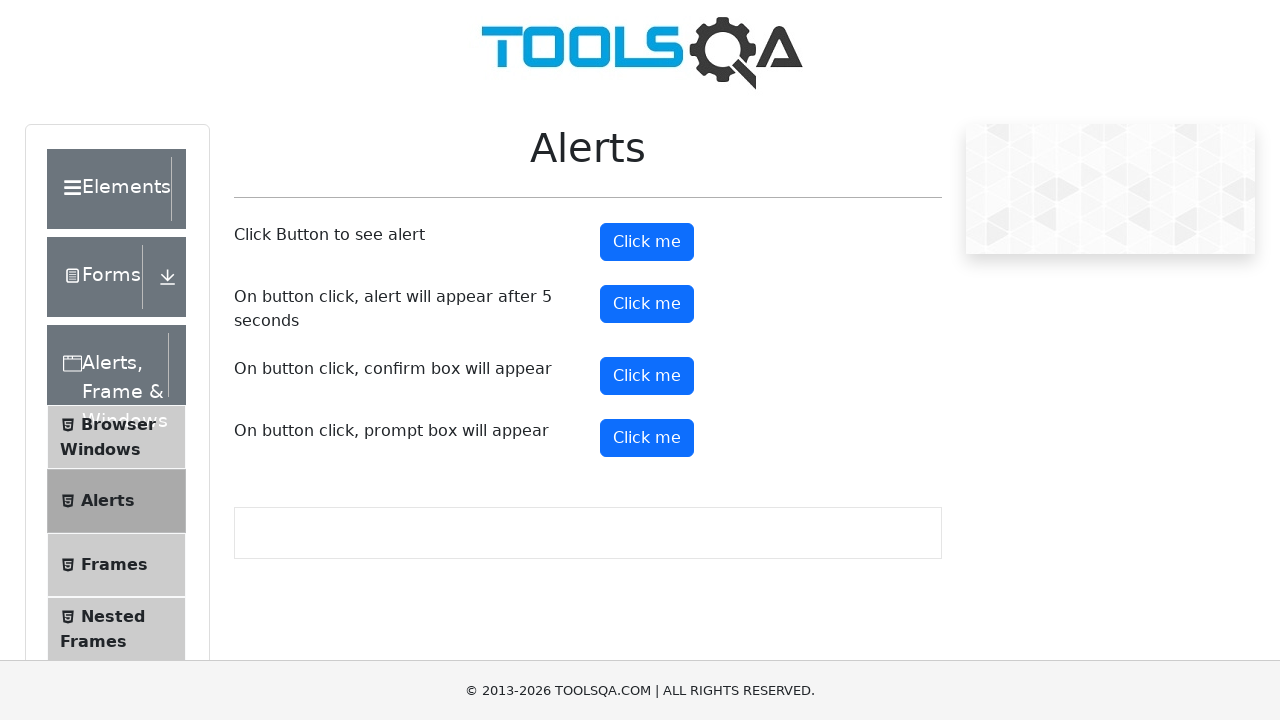

Set up dialog handler to accept simple alert
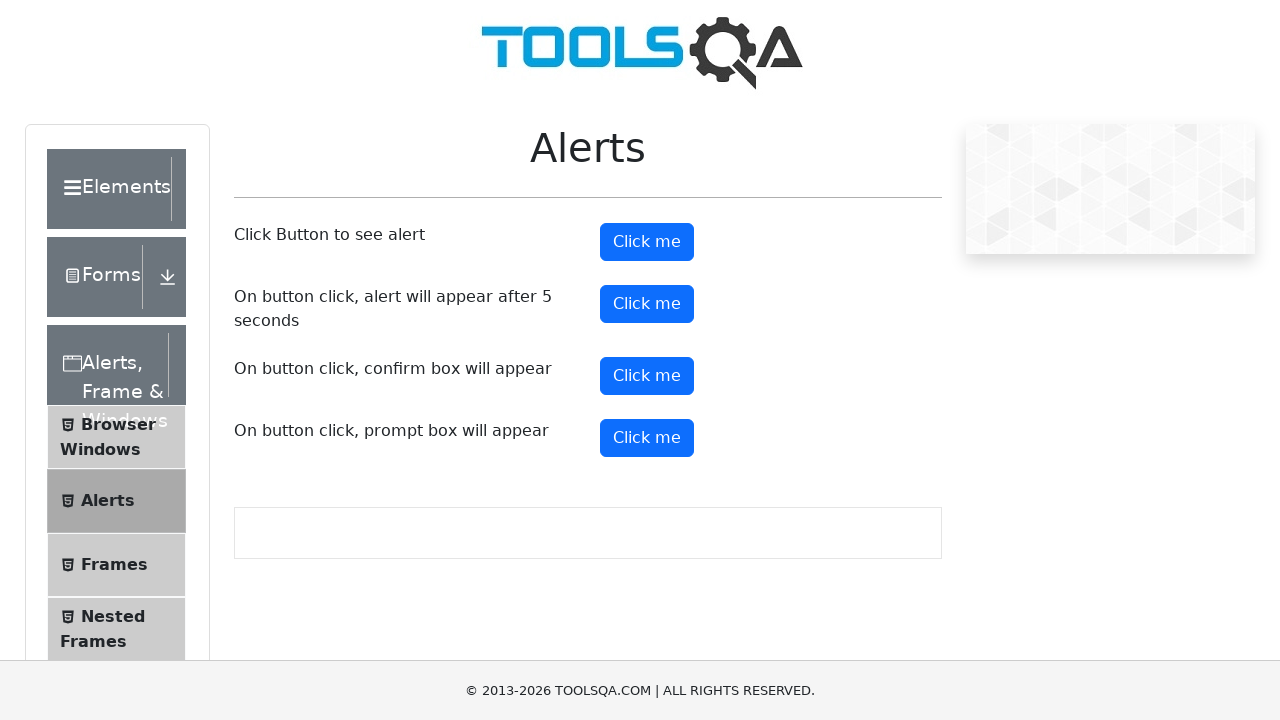

Clicked button to trigger simple alert at (647, 242) on #alertButton
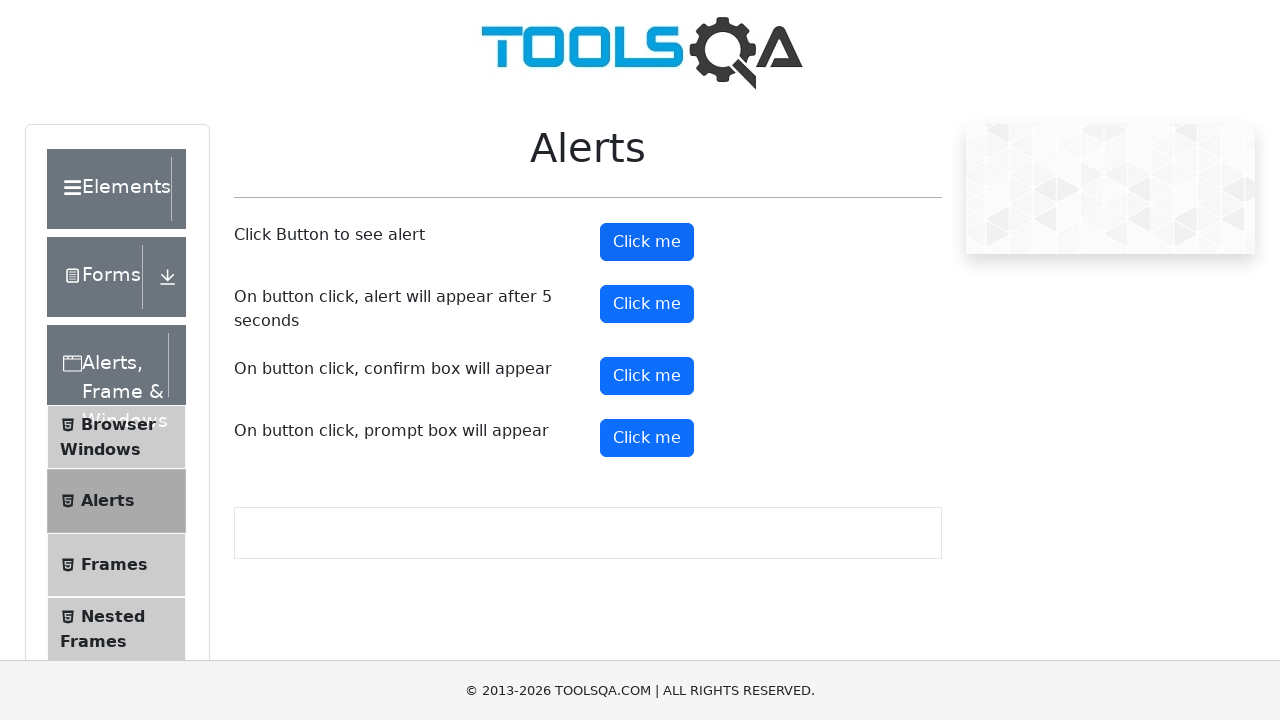

Waited for simple alert to be handled
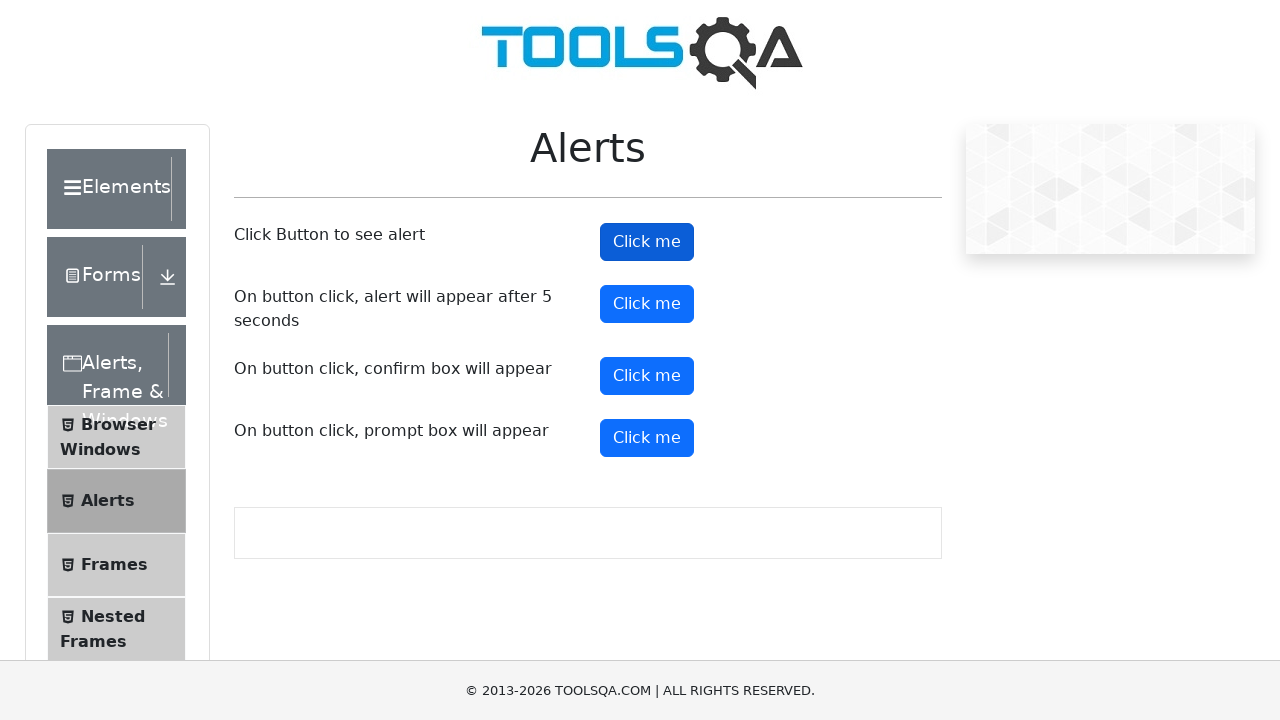

Set up dialog handler to dismiss confirm dialog
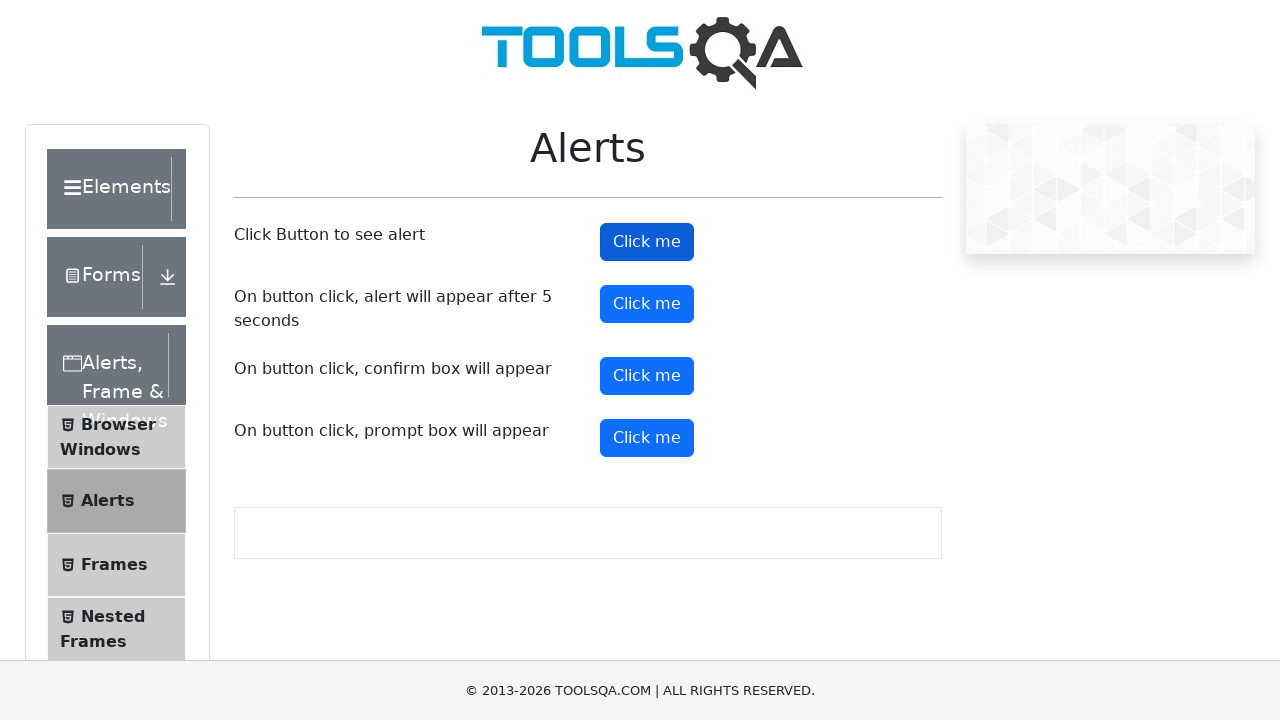

Clicked button to trigger confirm dialog at (647, 376) on #confirmButton
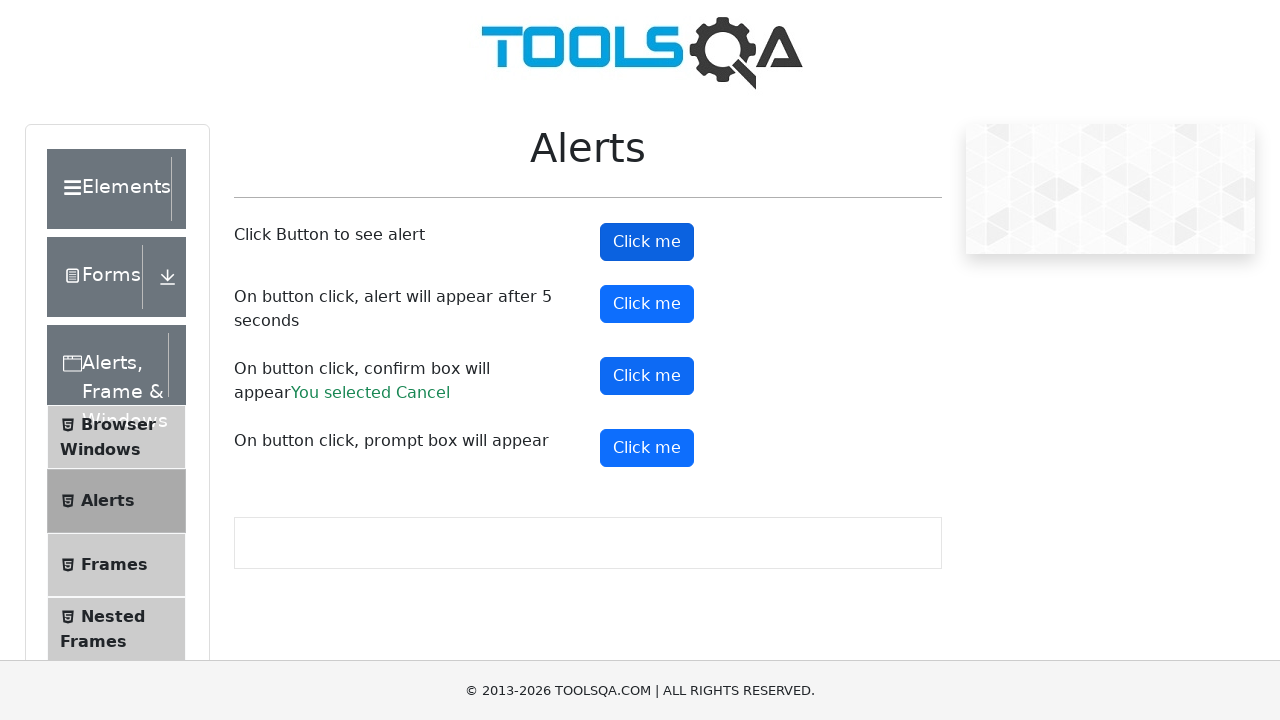

Confirm dialog result displayed on page
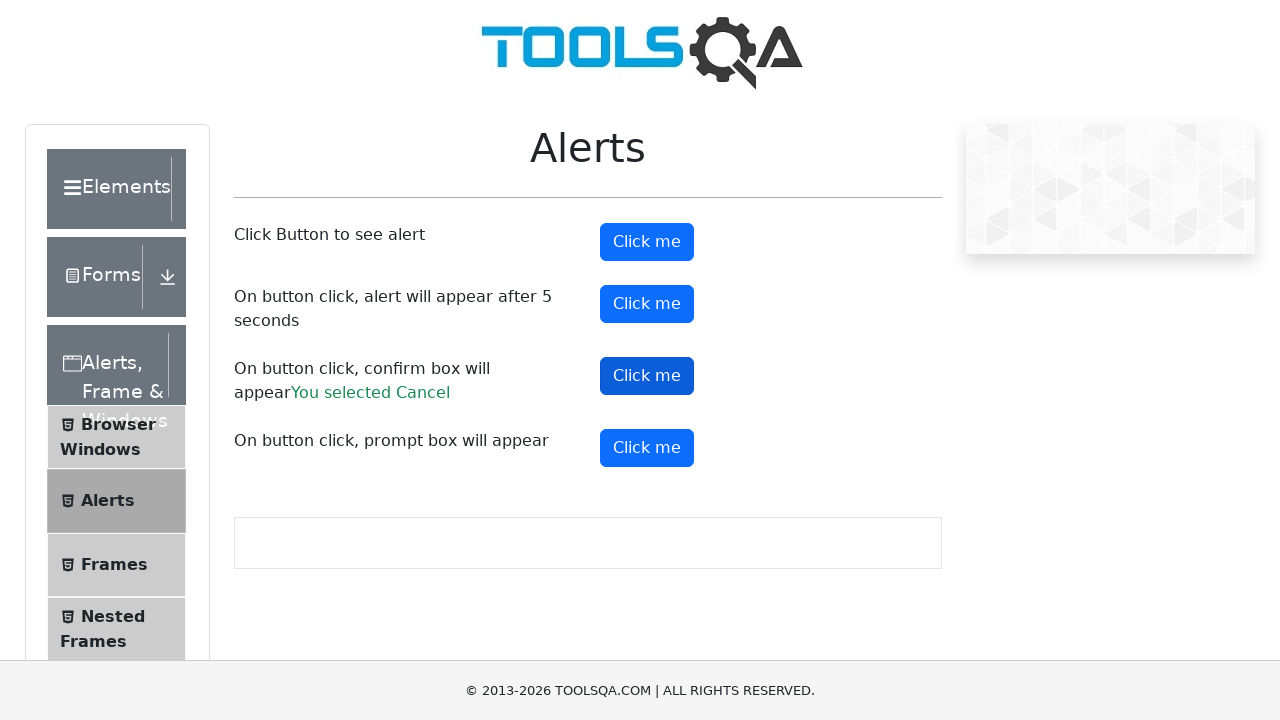

Set up dialog handler to accept prompt dialog with text
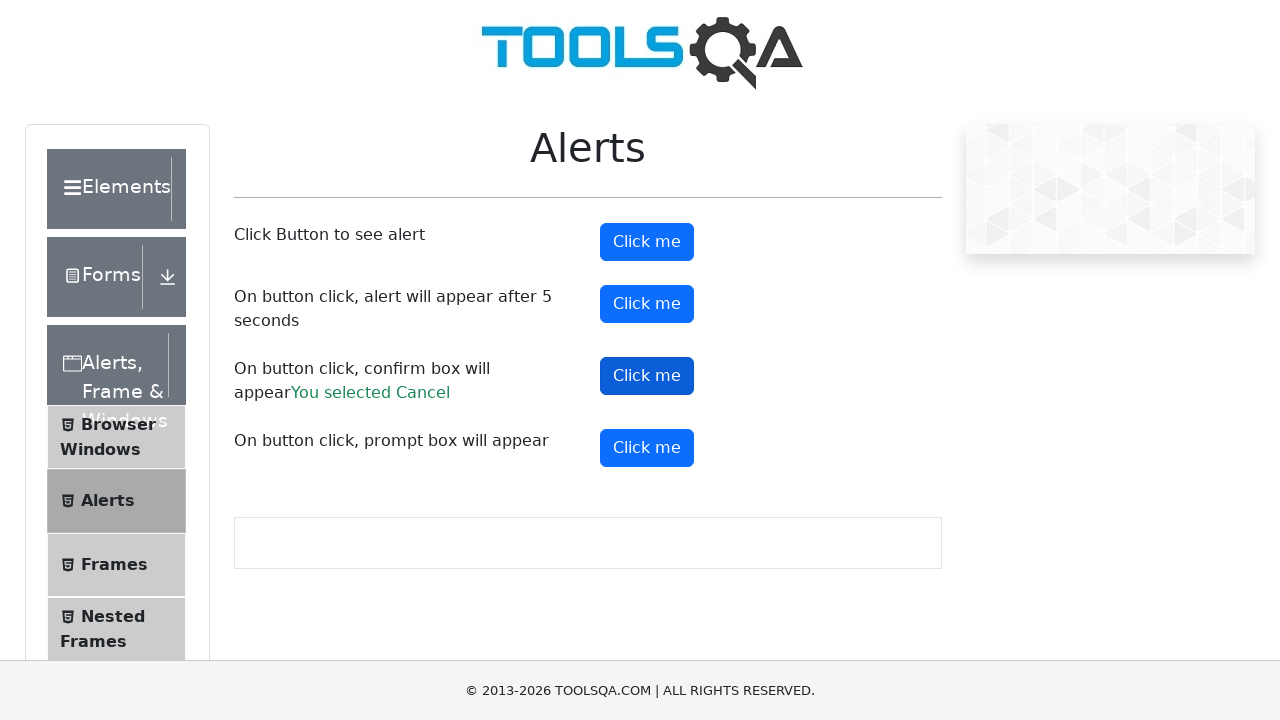

Clicked button to trigger prompt dialog at (647, 448) on #promtButton
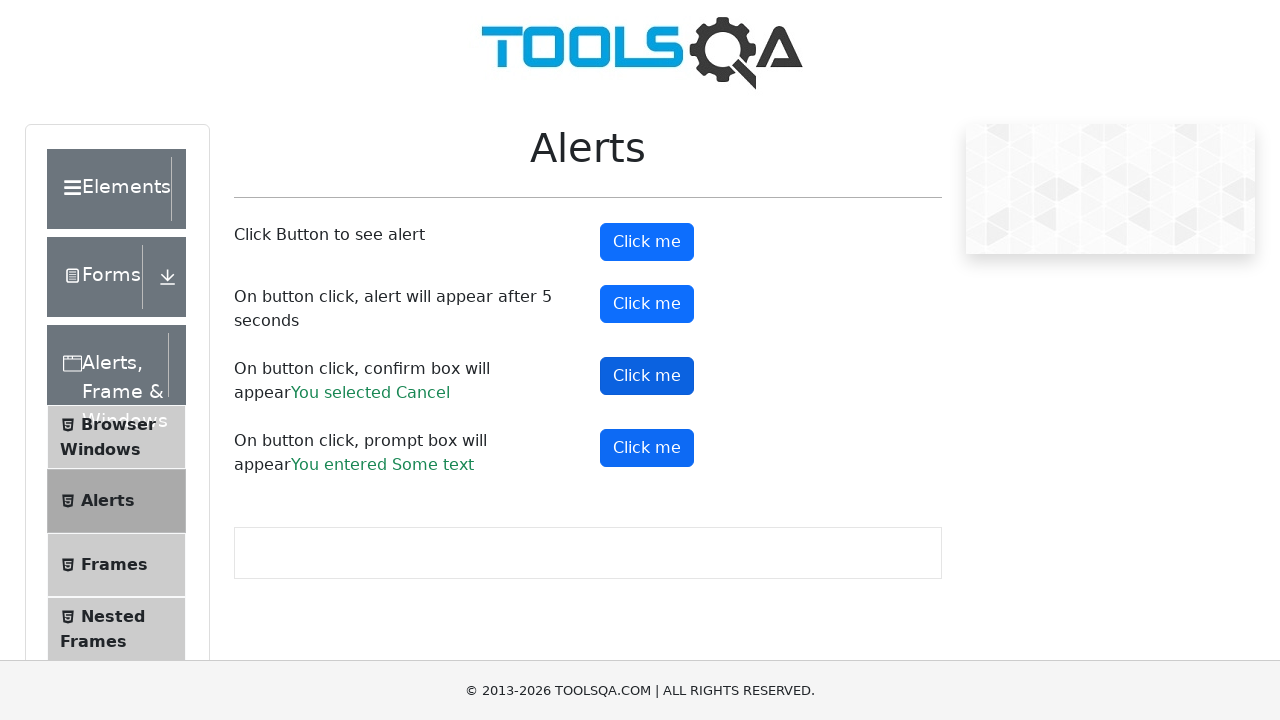

Prompt dialog result displayed on page
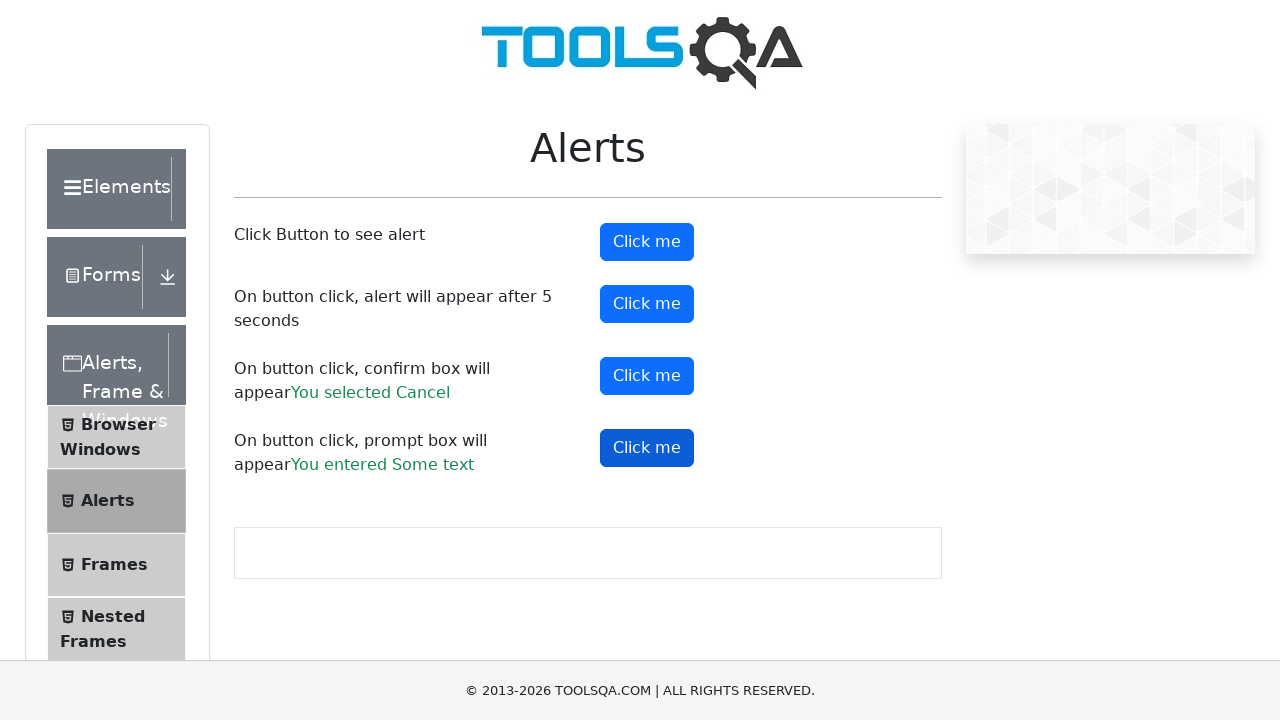

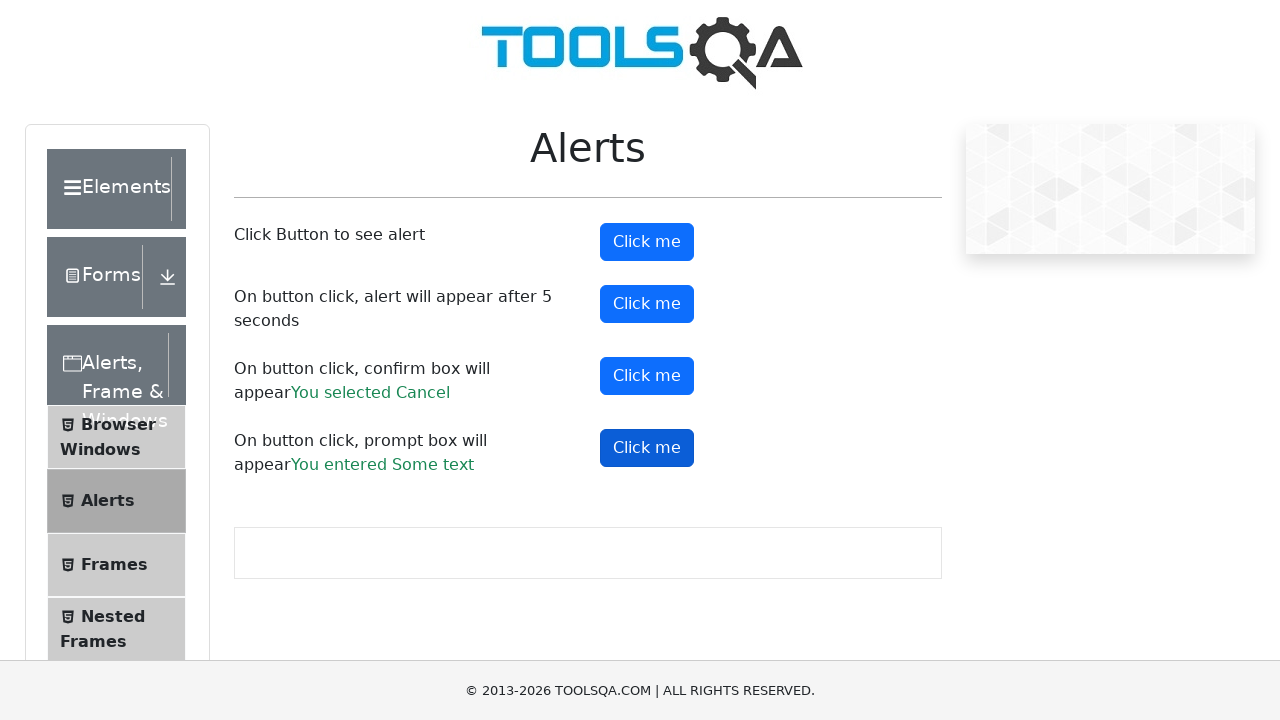